Tests dropdown selection using Playwright's built-in select_option method to choose "Option 1" by text, then verifies the selection.

Starting URL: http://the-internet.herokuapp.com/dropdown

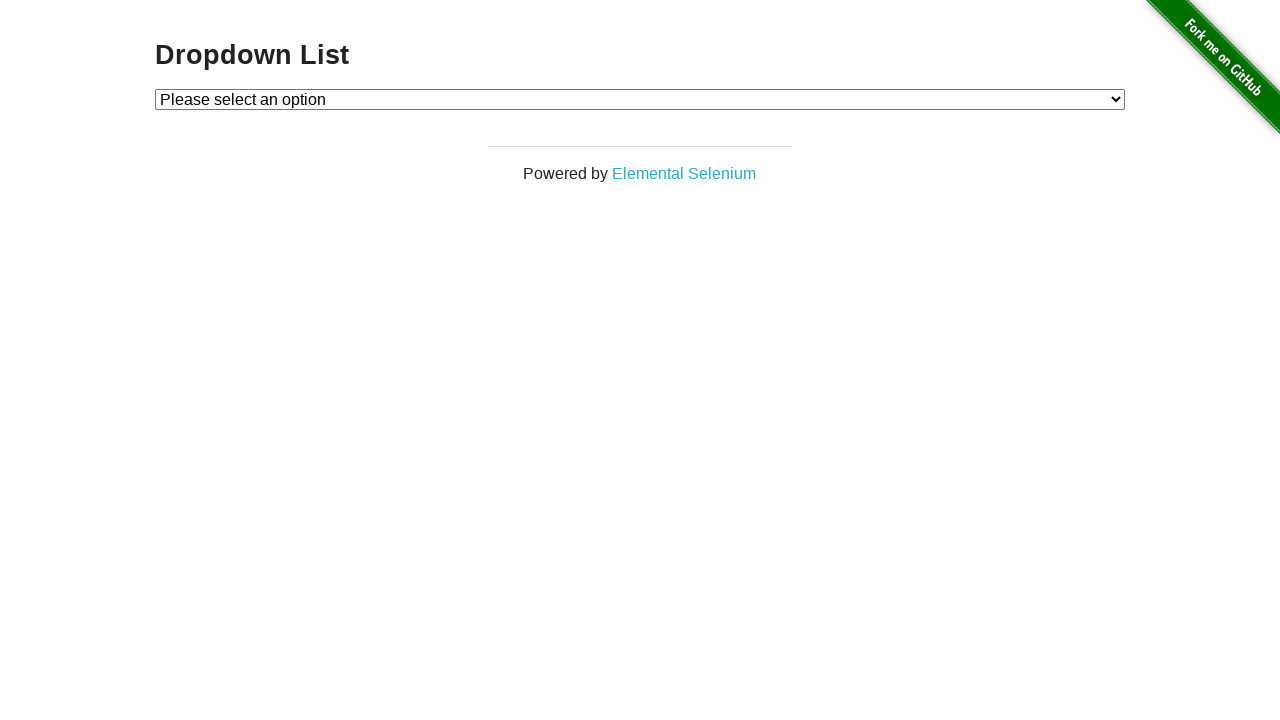

Navigated to dropdown example page
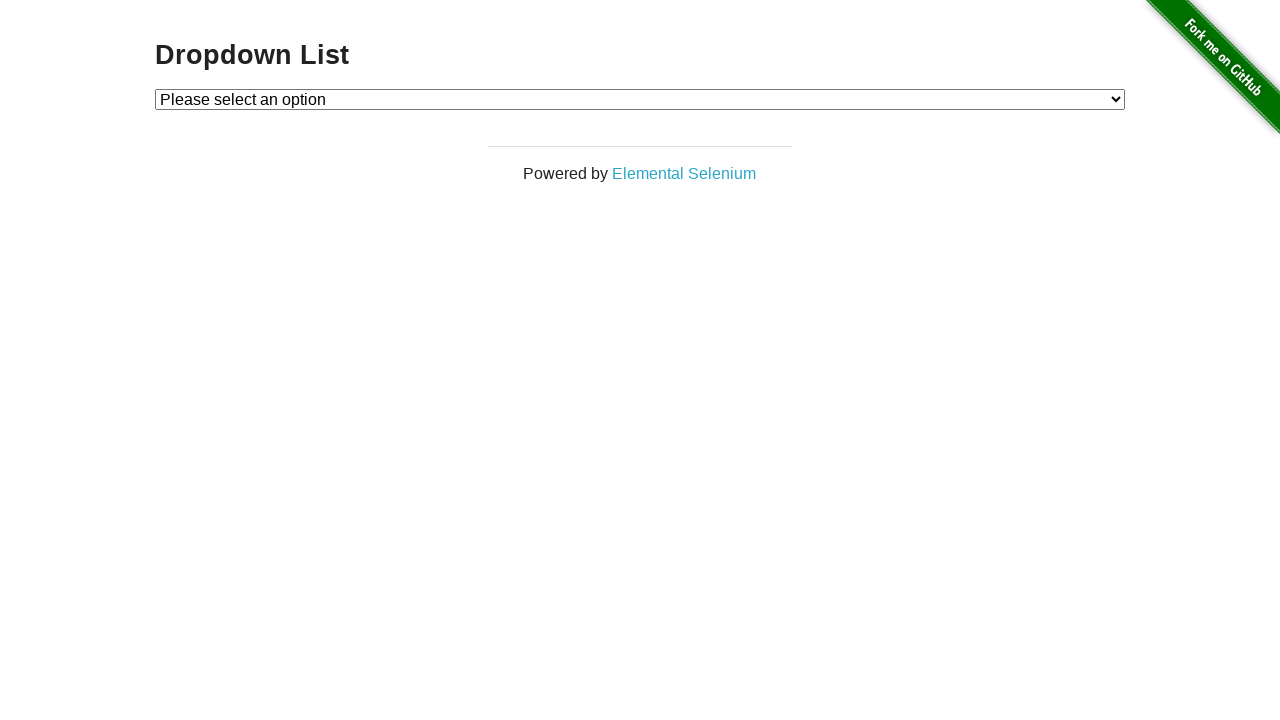

Selected 'Option 1' from dropdown using select_option method on #dropdown
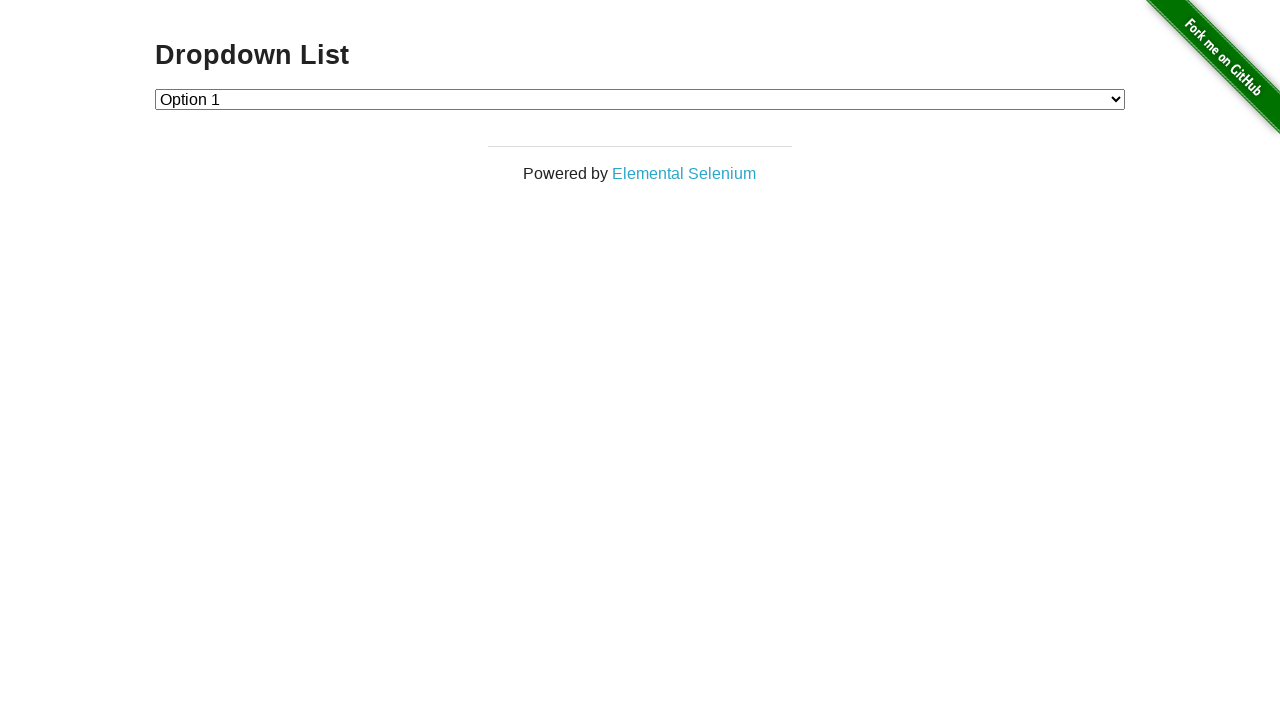

Retrieved text content of selected dropdown option
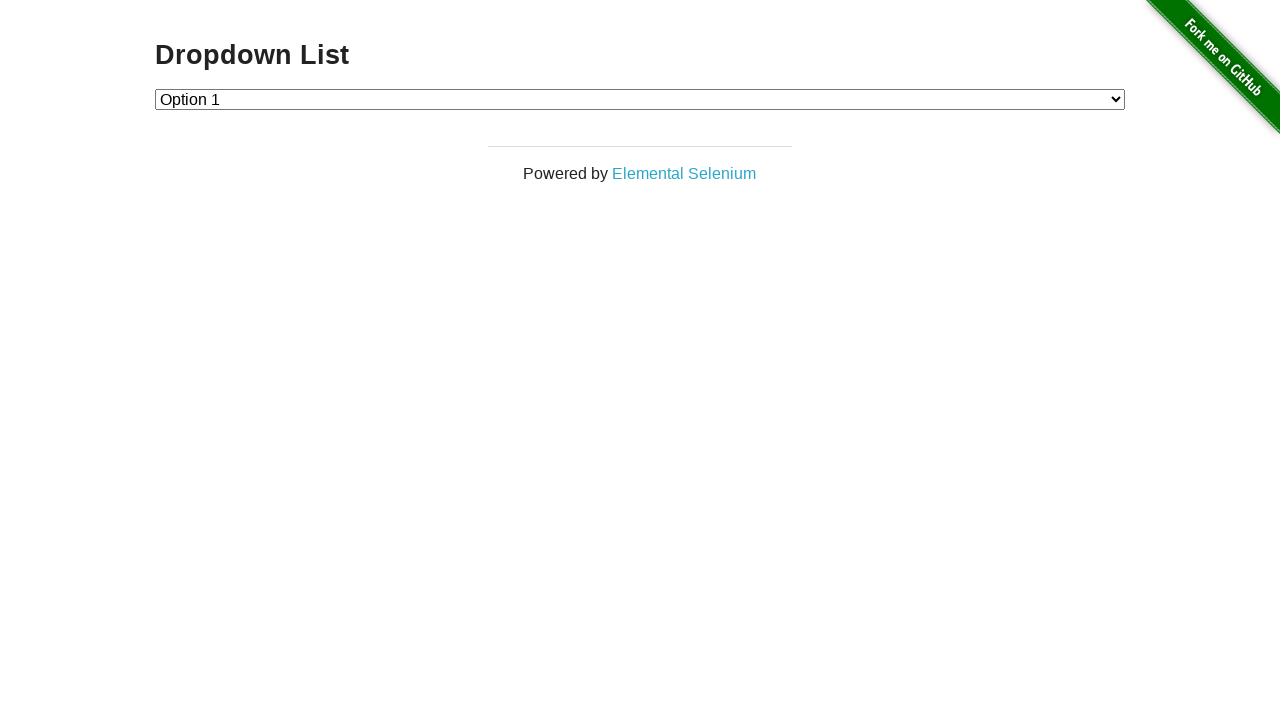

Verified that 'Option 1' is correctly selected
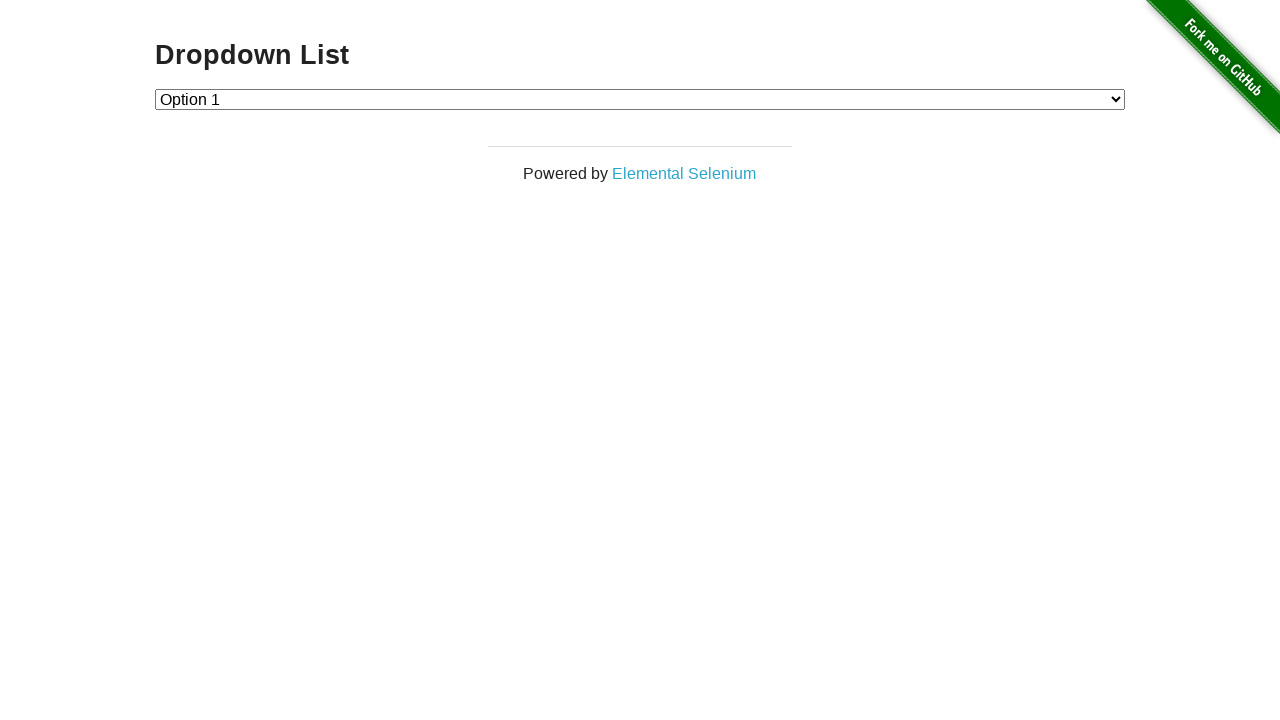

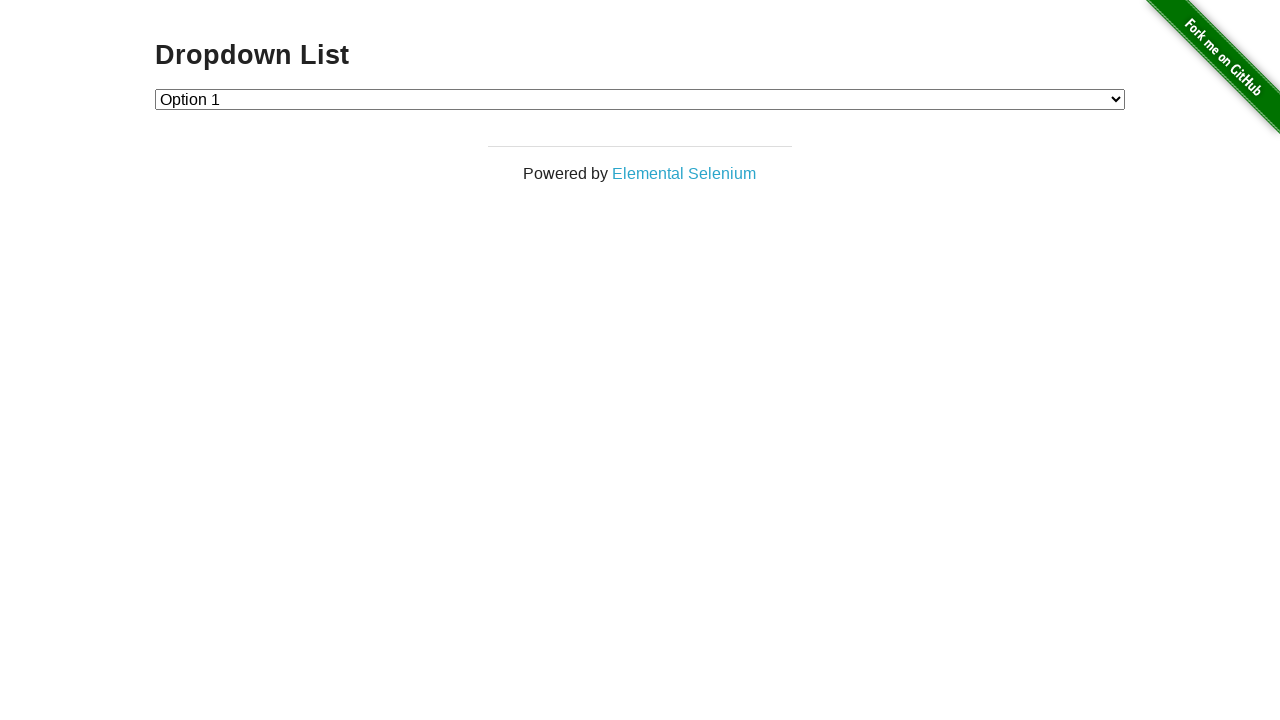